Tests the autocomplete feature on the jQuery UI demo page by entering a partial search term "P" in the input field within an iframe and selecting "Python" from the autocomplete suggestions.

Starting URL: https://jqueryui.com/autocomplete/

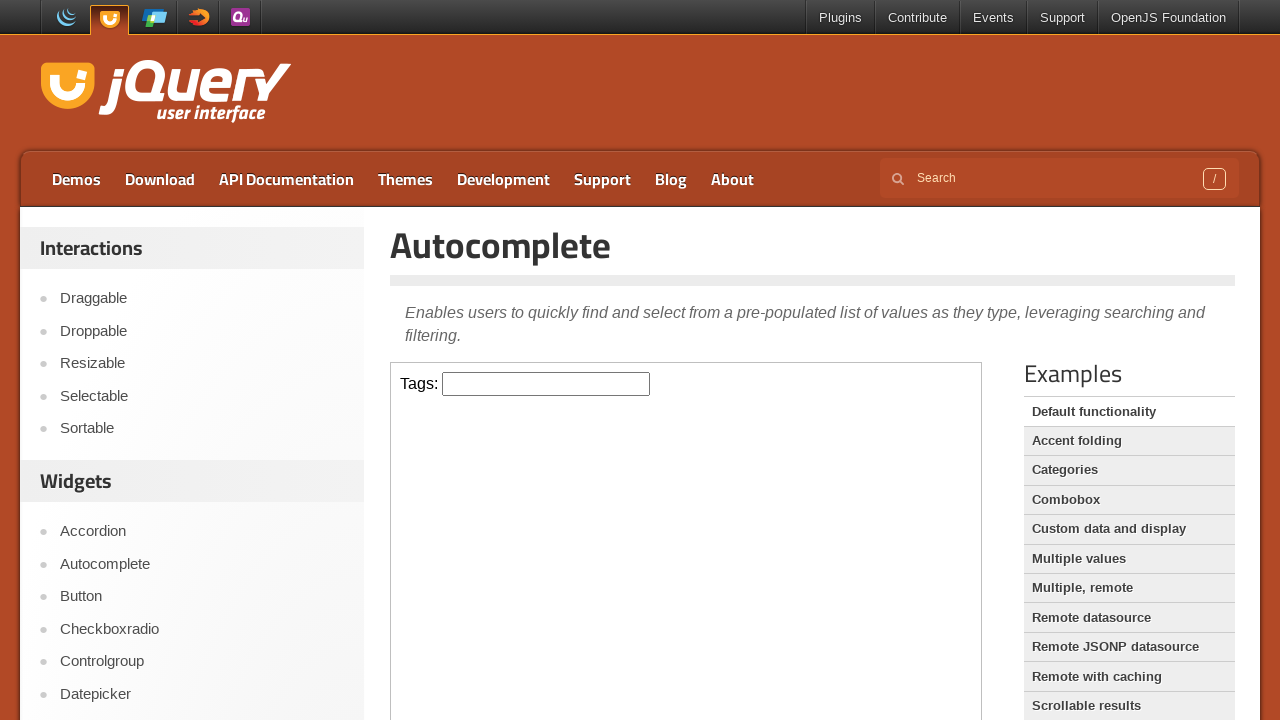

Clicked input field inside iframe to focus it at (546, 384) on iframe >> internal:control=enter-frame >> input
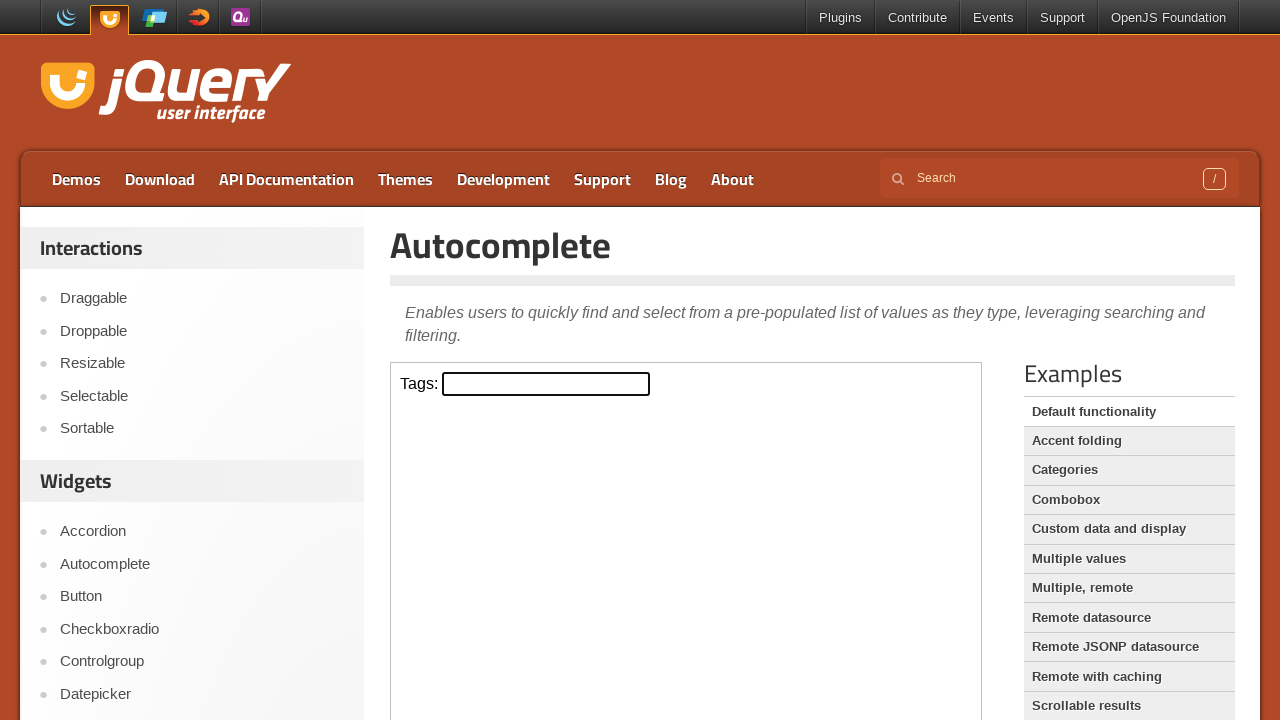

Entered 'P' in input field to trigger autocomplete suggestions on iframe >> internal:control=enter-frame >> input
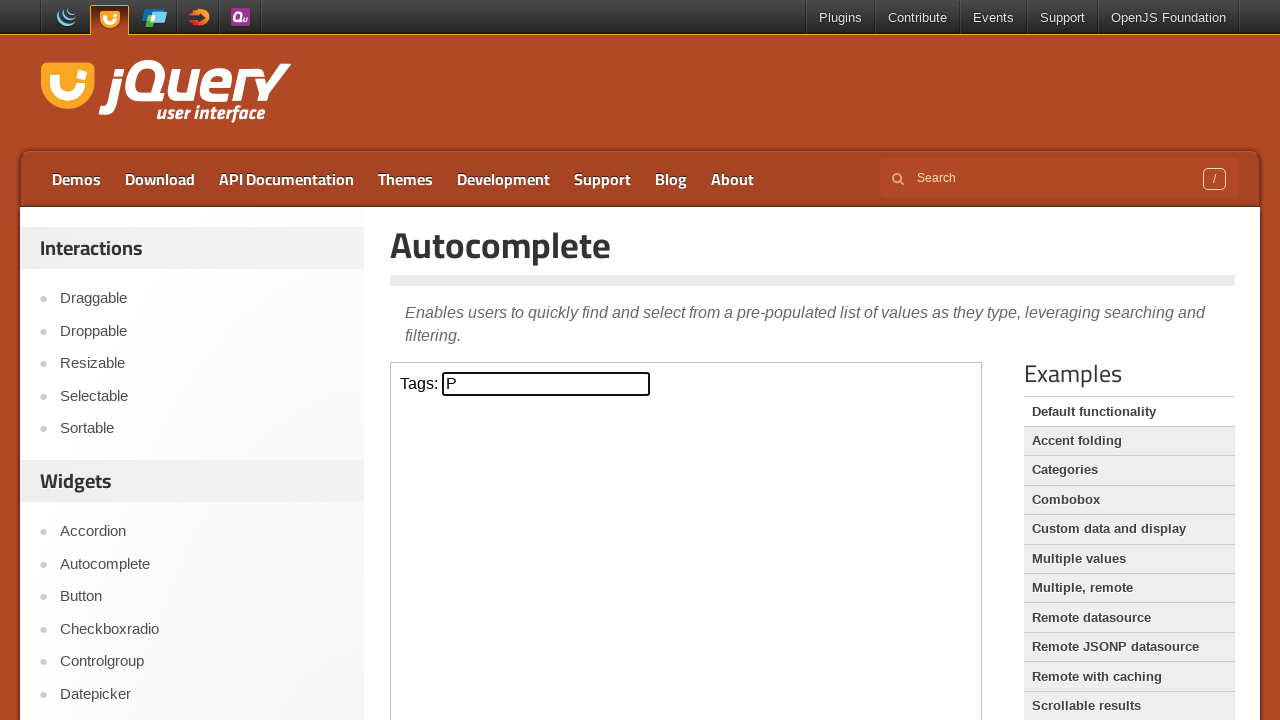

Selected 'Python' from autocomplete suggestions at (546, 577) on iframe >> internal:control=enter-frame >> text=Python
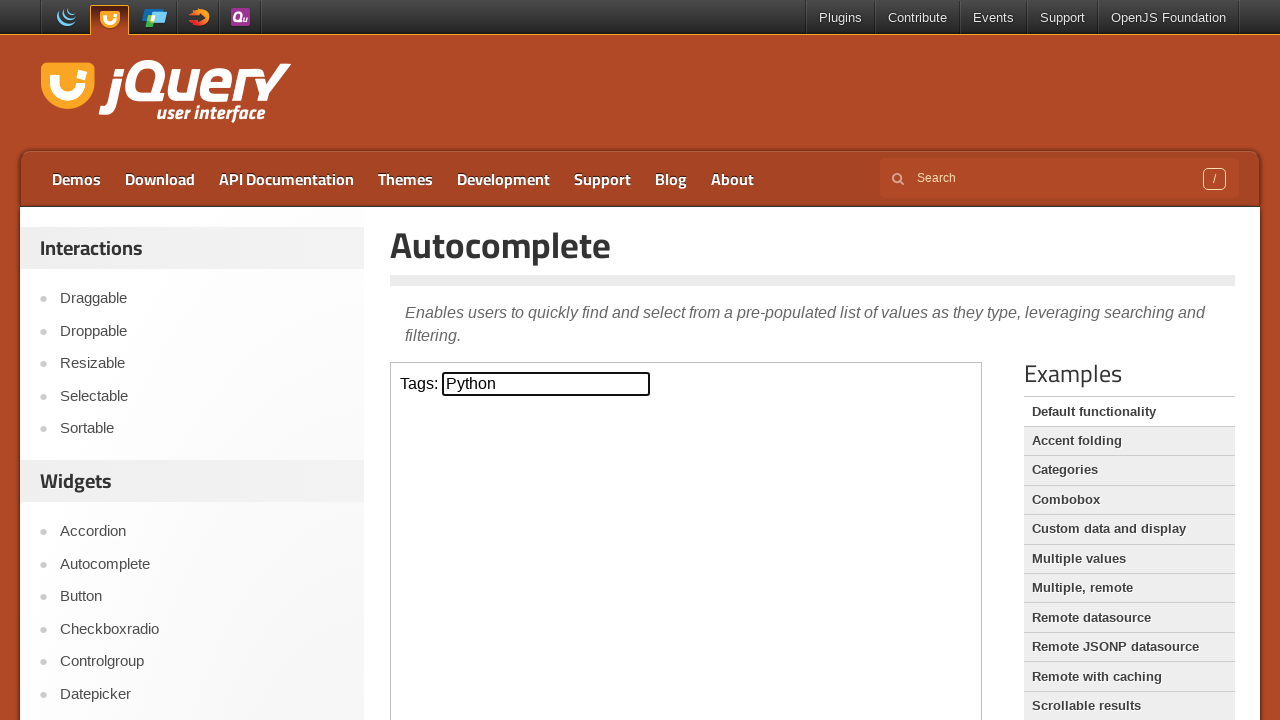

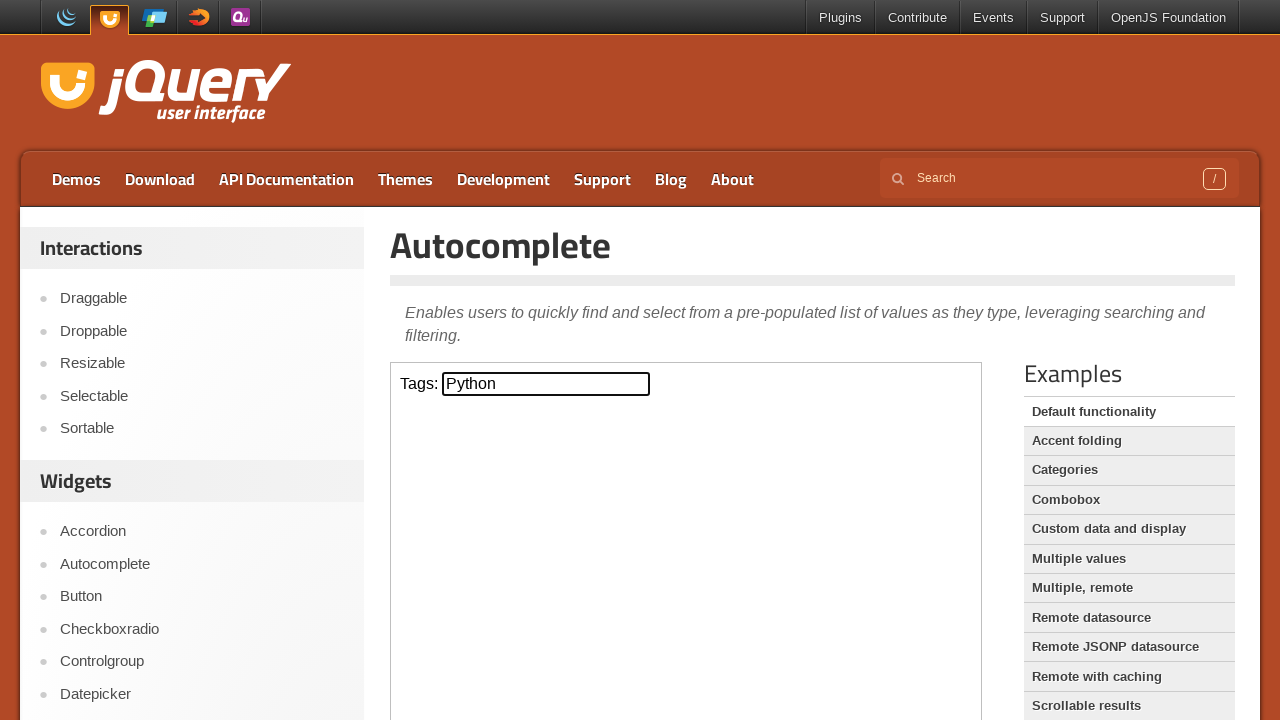